Navigates to Netflix homepage, counts all buttons on the page, and clicks the first button

Starting URL: https://www.netflix.com

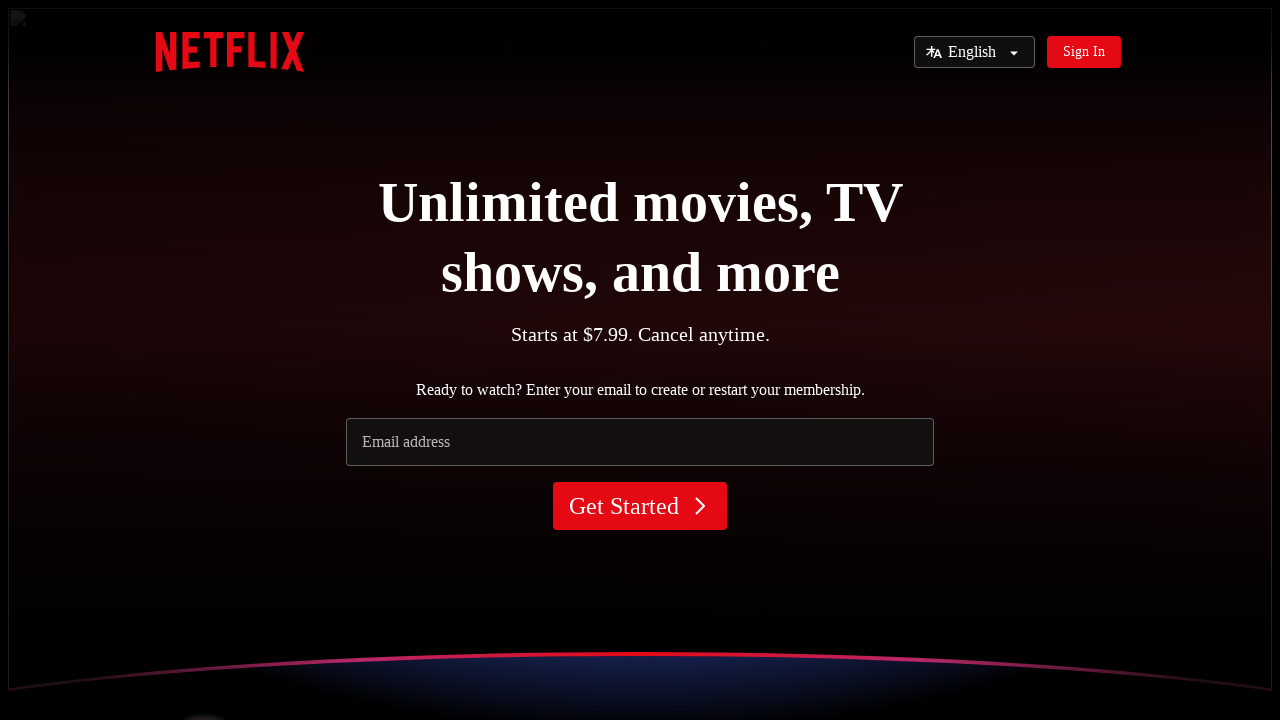

Navigated to Netflix homepage
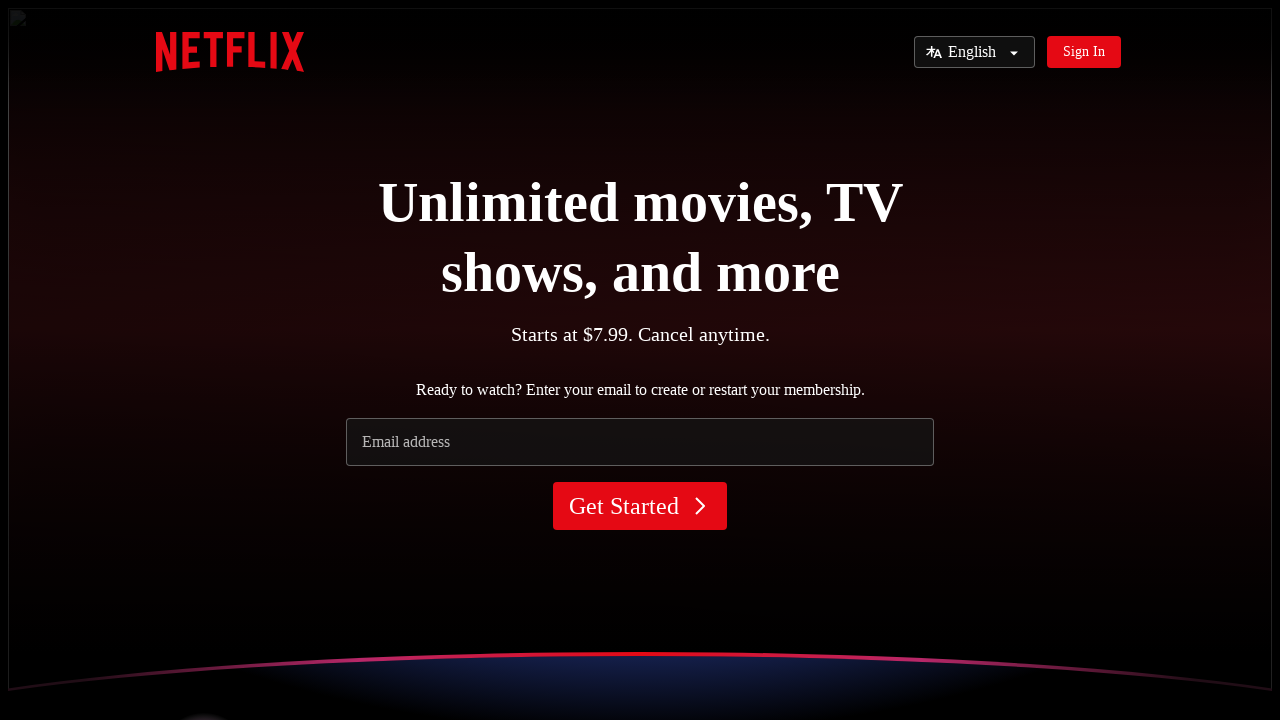

Found 31 buttons on the page
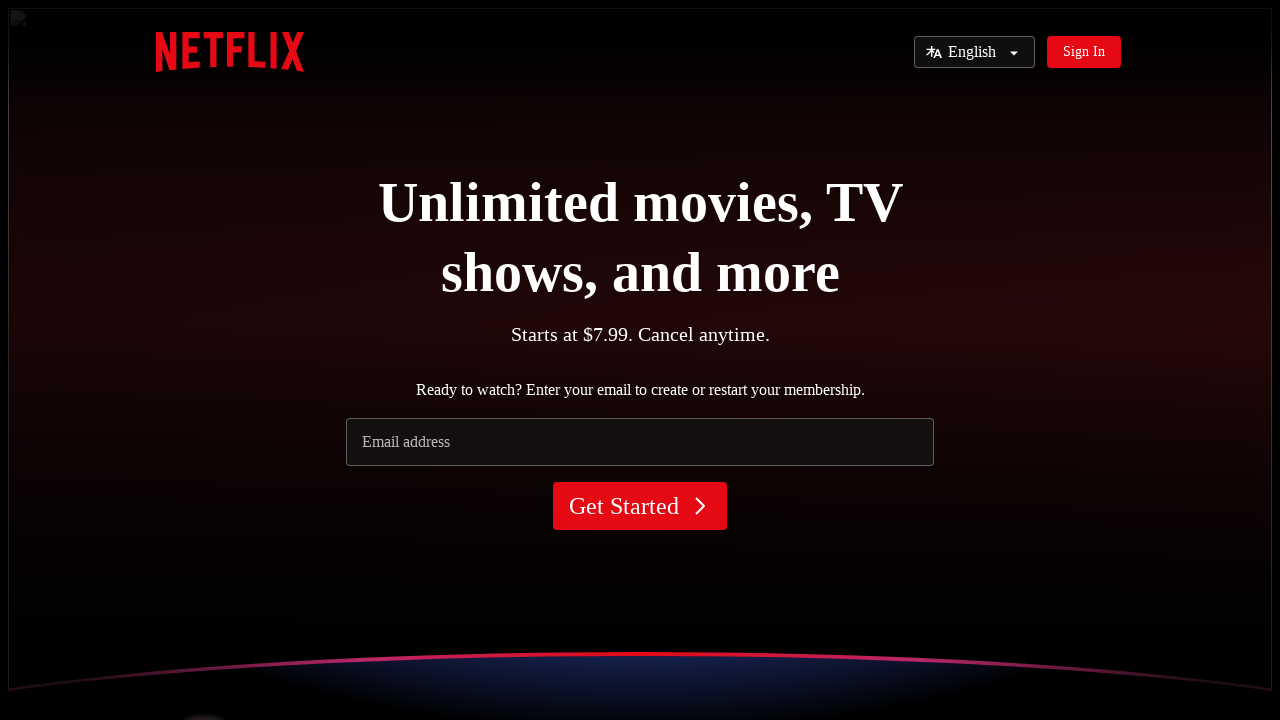

Clicked the first button on the Netflix homepage
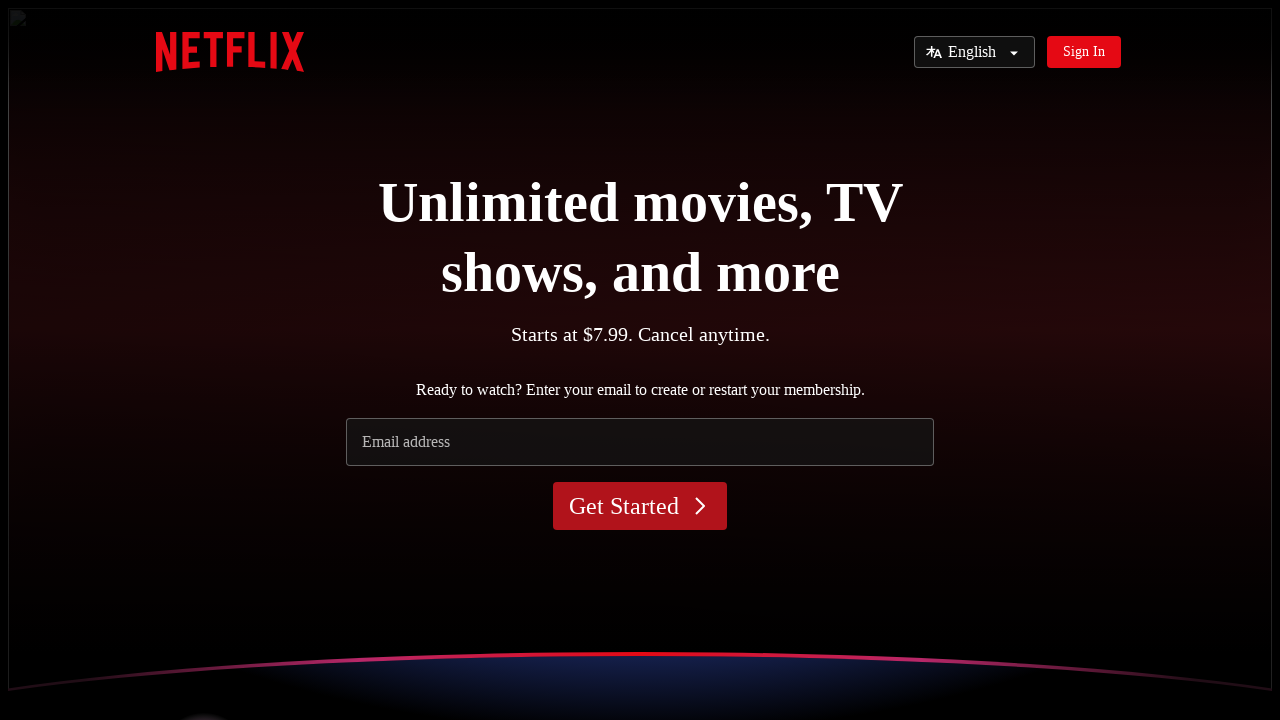

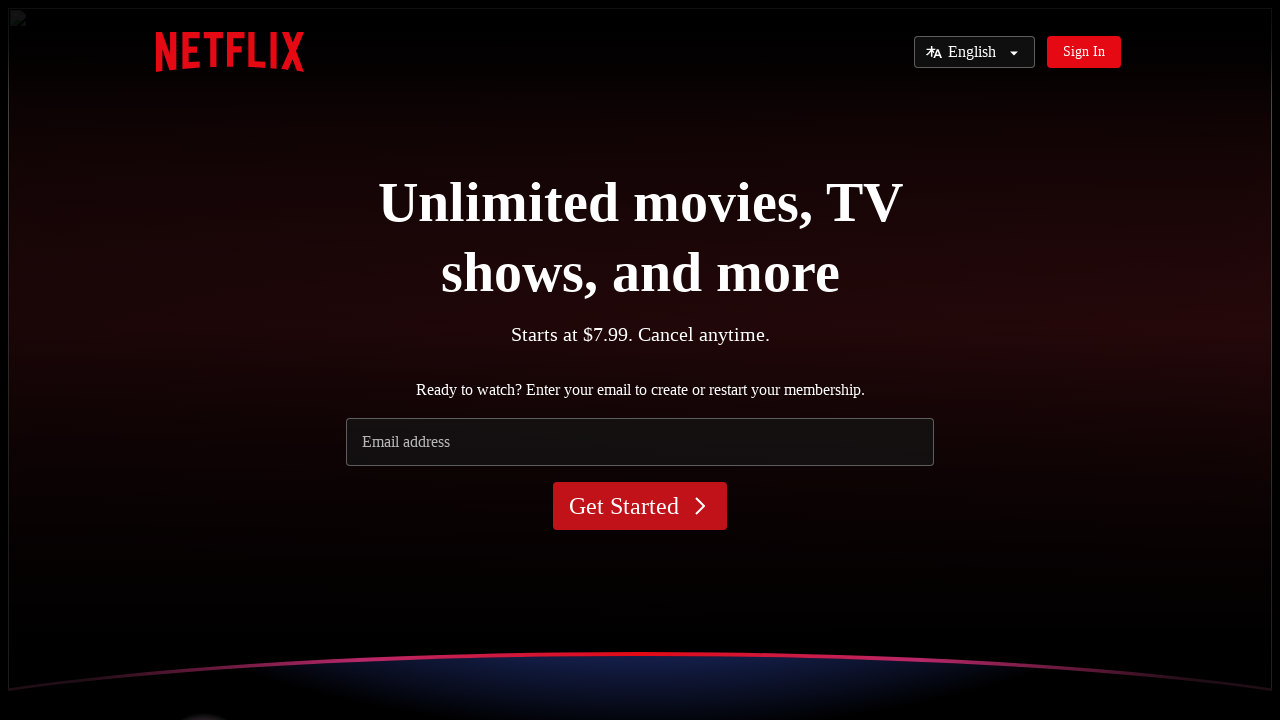